Tests drag and drop functionality by clicking and holding an element, moving it to a droppable target, and releasing it, then verifying the drop was successful.

Starting URL: https://seleniumui.moderntester.pl/droppable.php

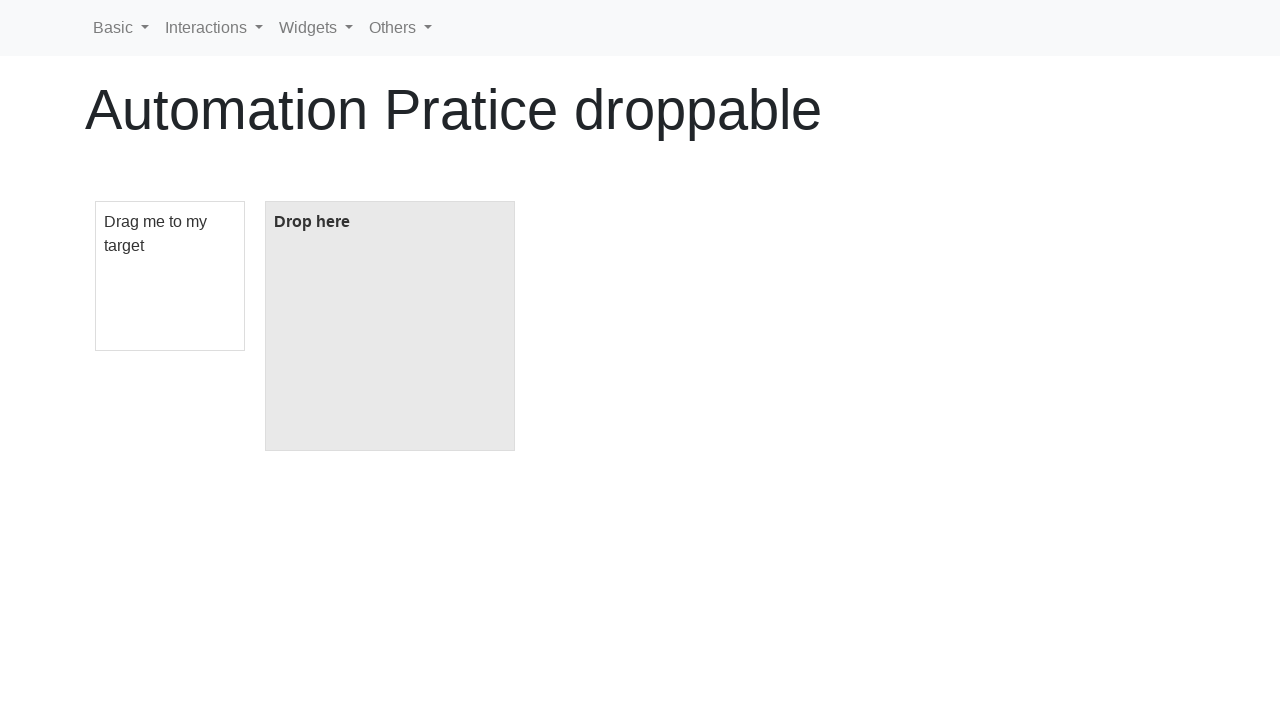

Located draggable element with id 'draggable'
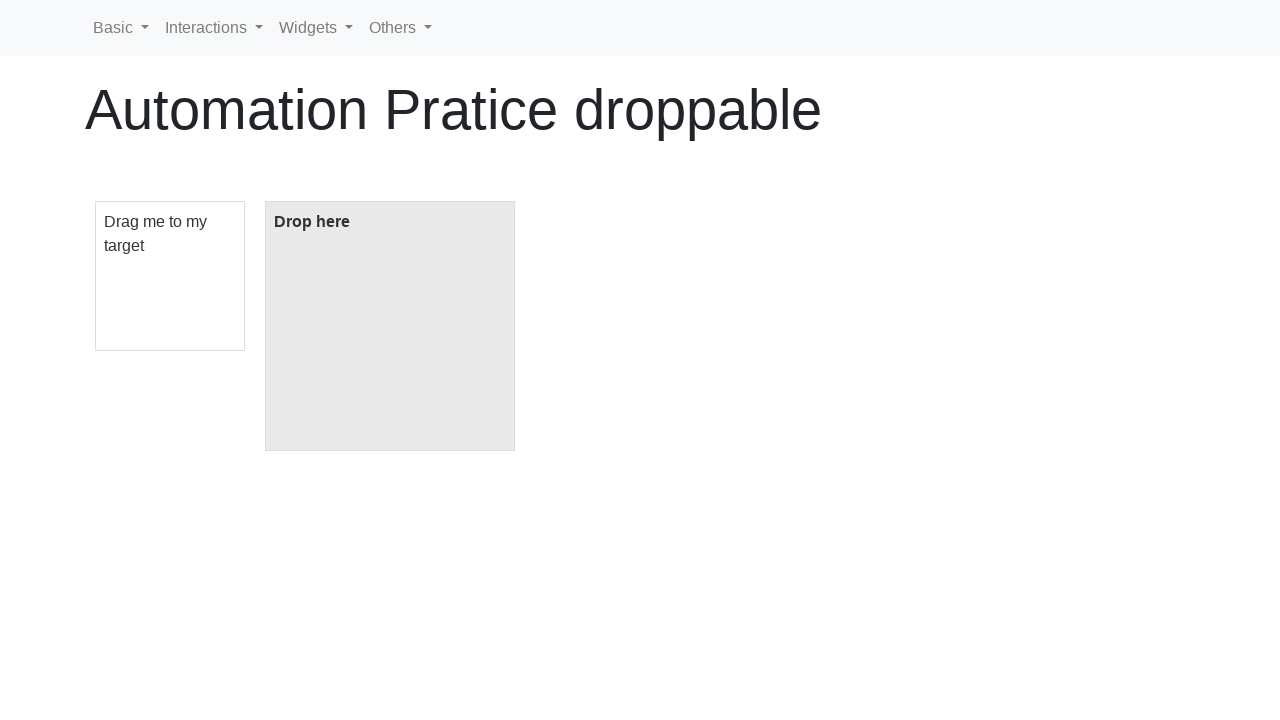

Located droppable element with id 'droppable'
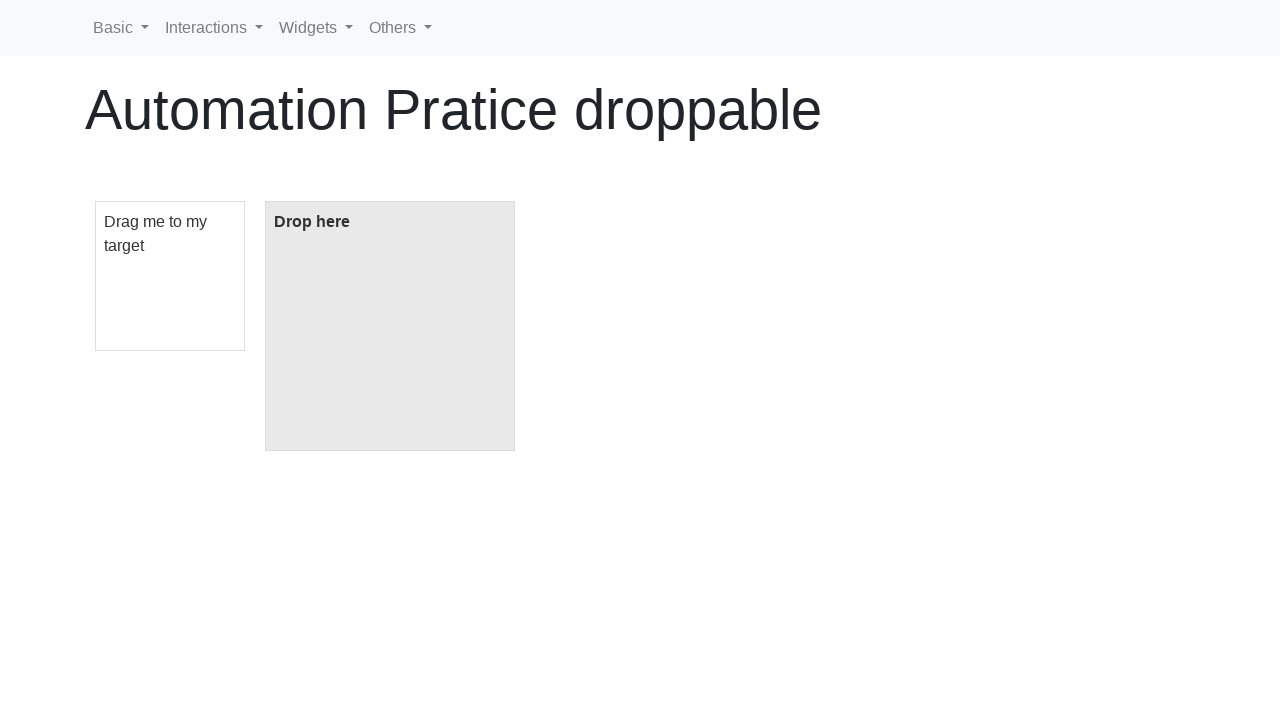

Dragged element from draggable to droppable target at (390, 326)
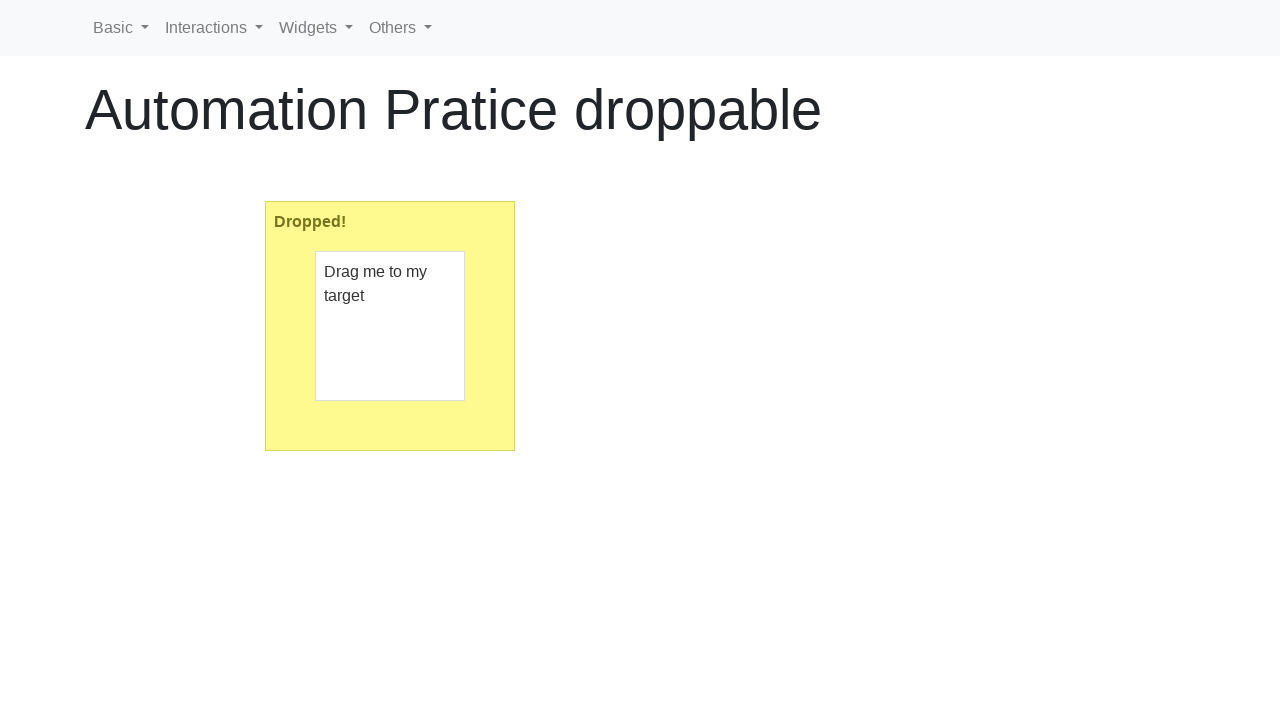

Verified that droppable element contains text 'Dropped!' after successful drop
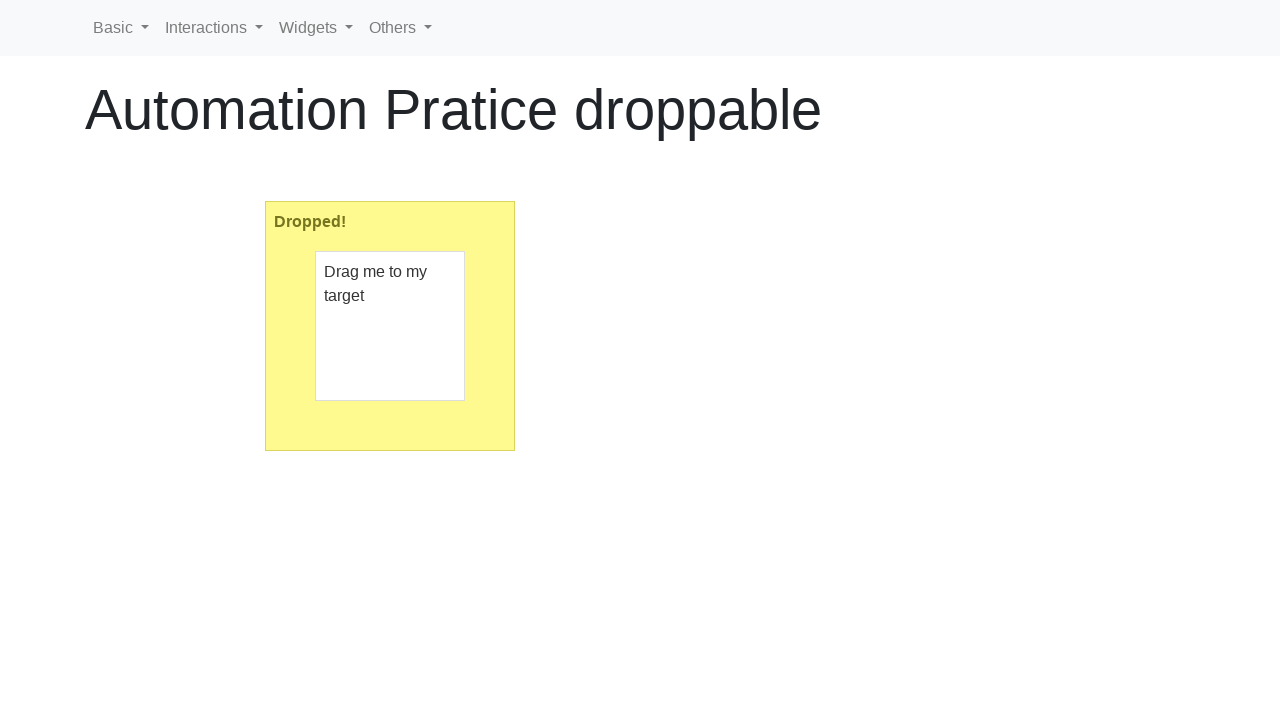

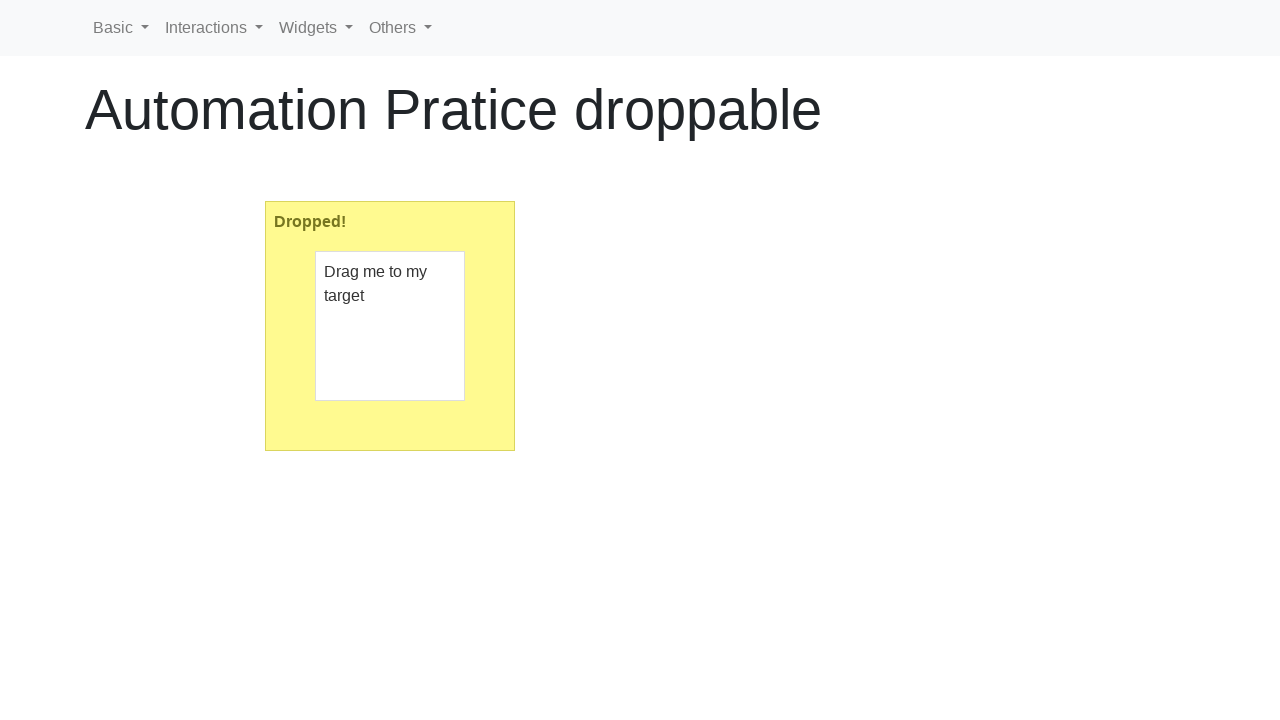